Tests that the browser back button works correctly with filter navigation

Starting URL: https://demo.playwright.dev/todomvc

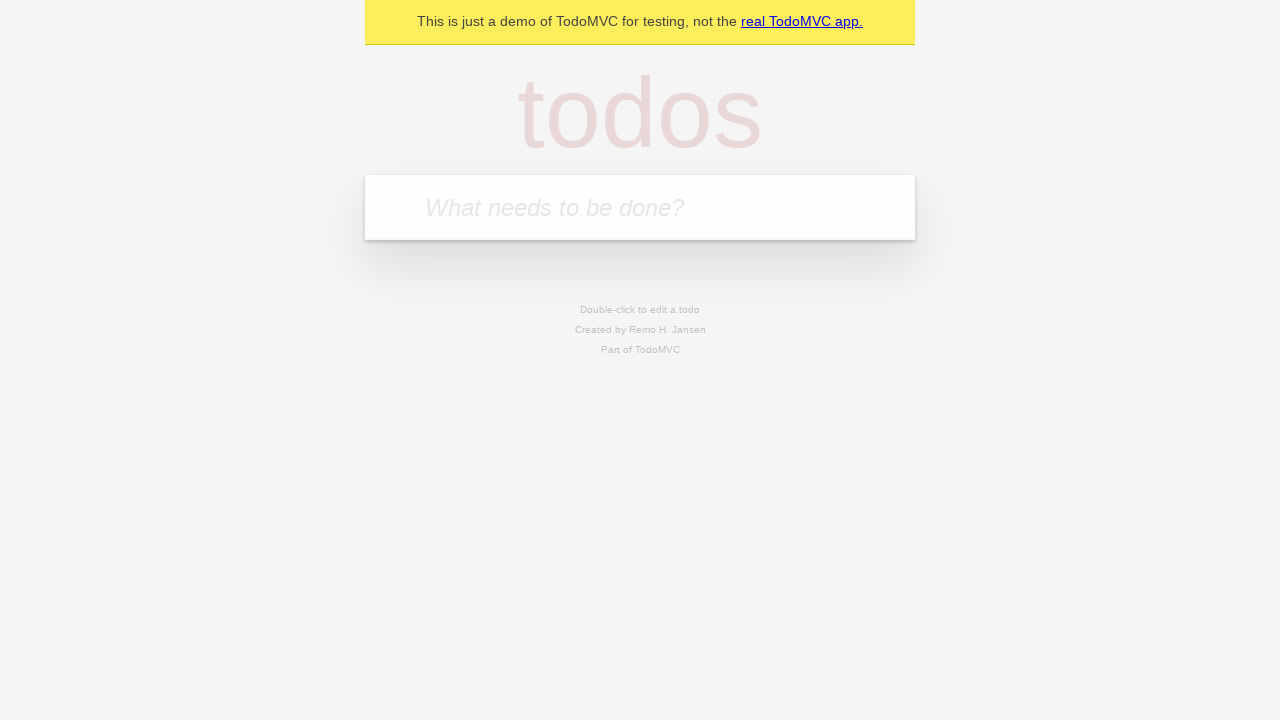

Filled todo input with 'buy some cheese' on internal:attr=[placeholder="What needs to be done?"i]
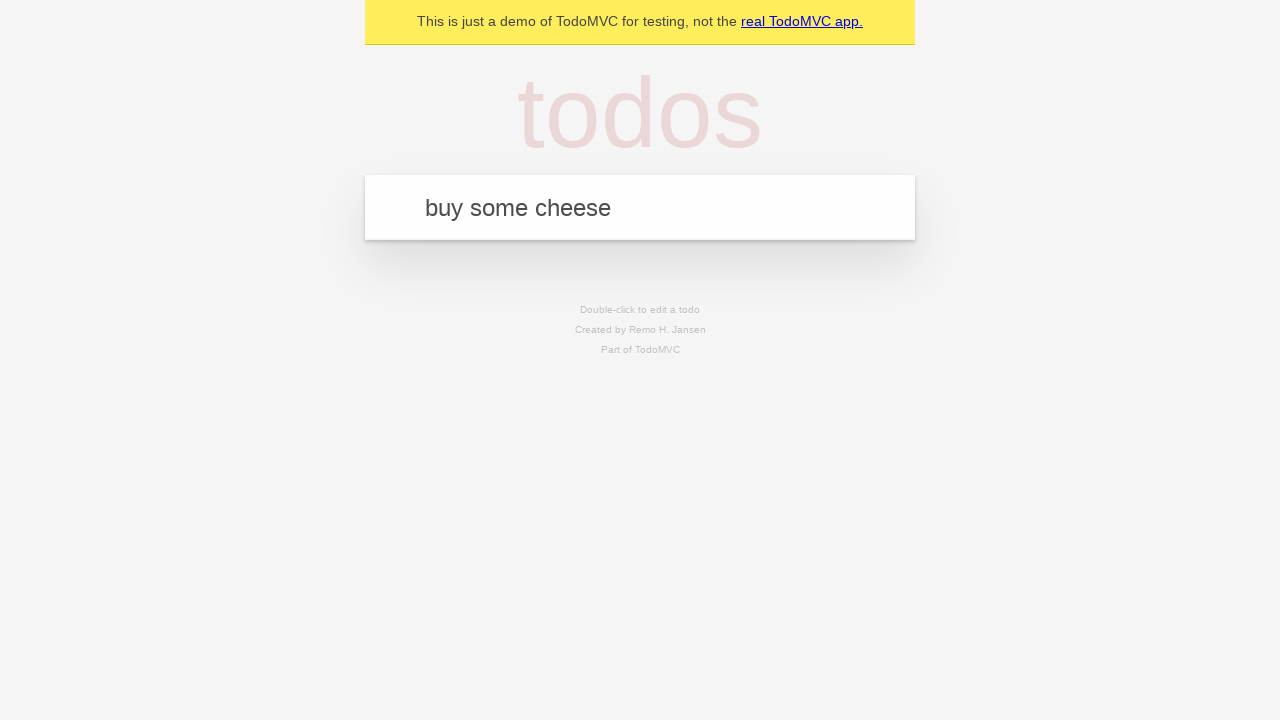

Pressed Enter to add first todo on internal:attr=[placeholder="What needs to be done?"i]
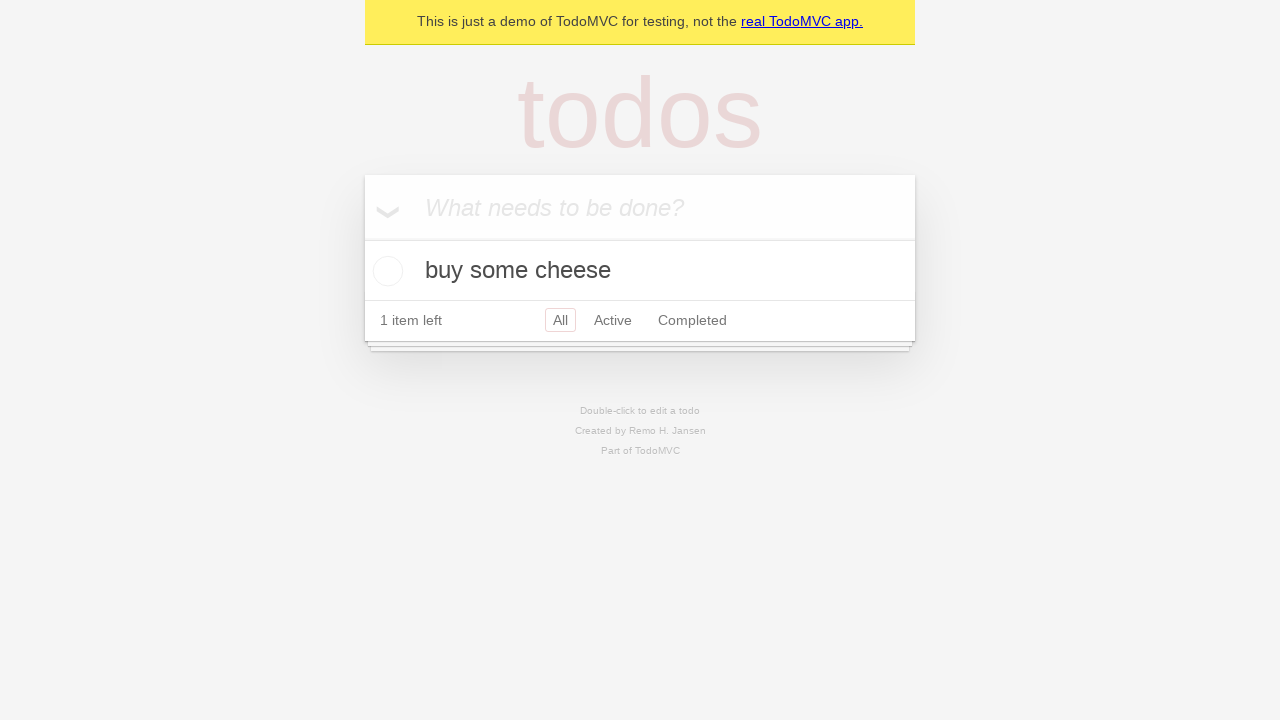

Filled todo input with 'feed the cat' on internal:attr=[placeholder="What needs to be done?"i]
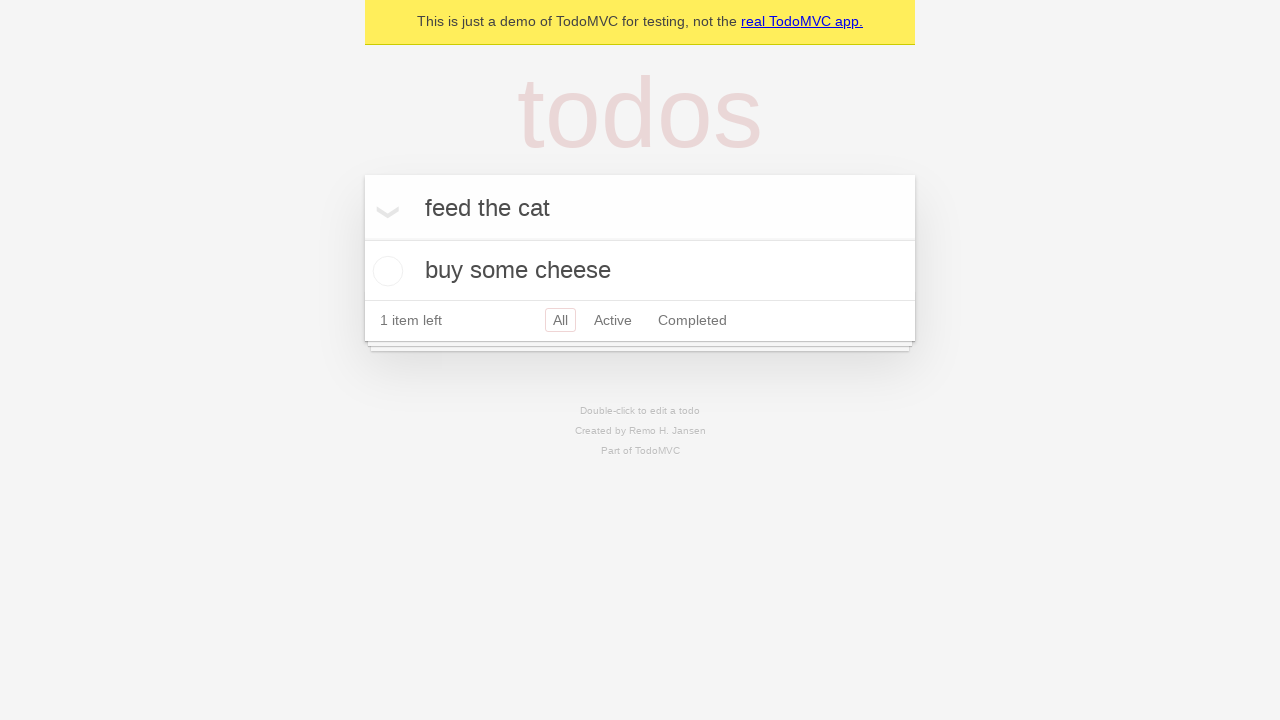

Pressed Enter to add second todo on internal:attr=[placeholder="What needs to be done?"i]
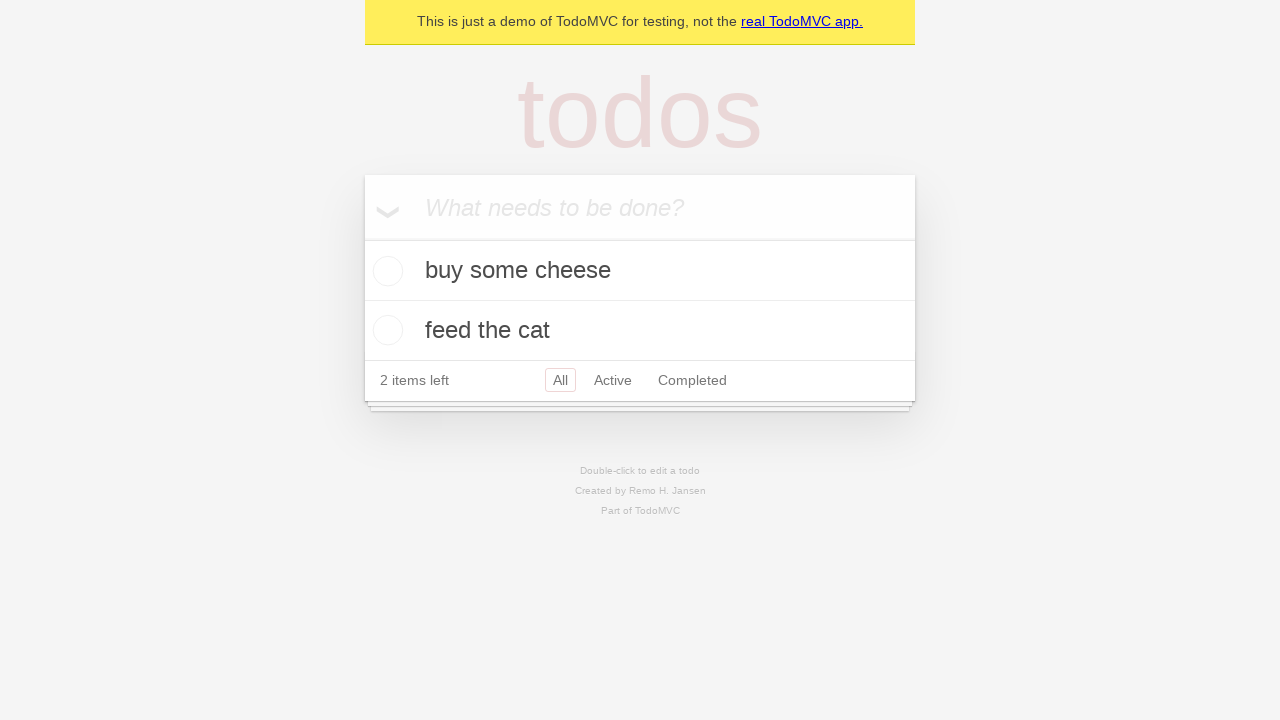

Filled todo input with 'book a doctors appointment' on internal:attr=[placeholder="What needs to be done?"i]
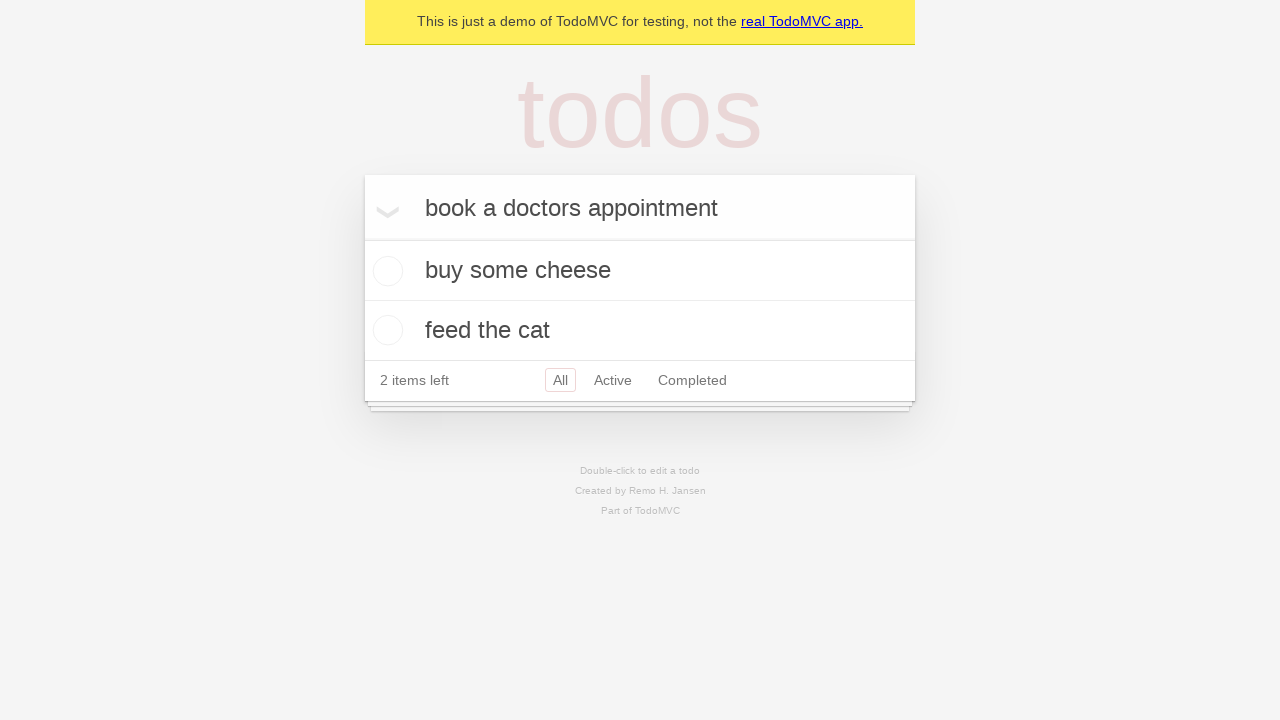

Pressed Enter to add third todo on internal:attr=[placeholder="What needs to be done?"i]
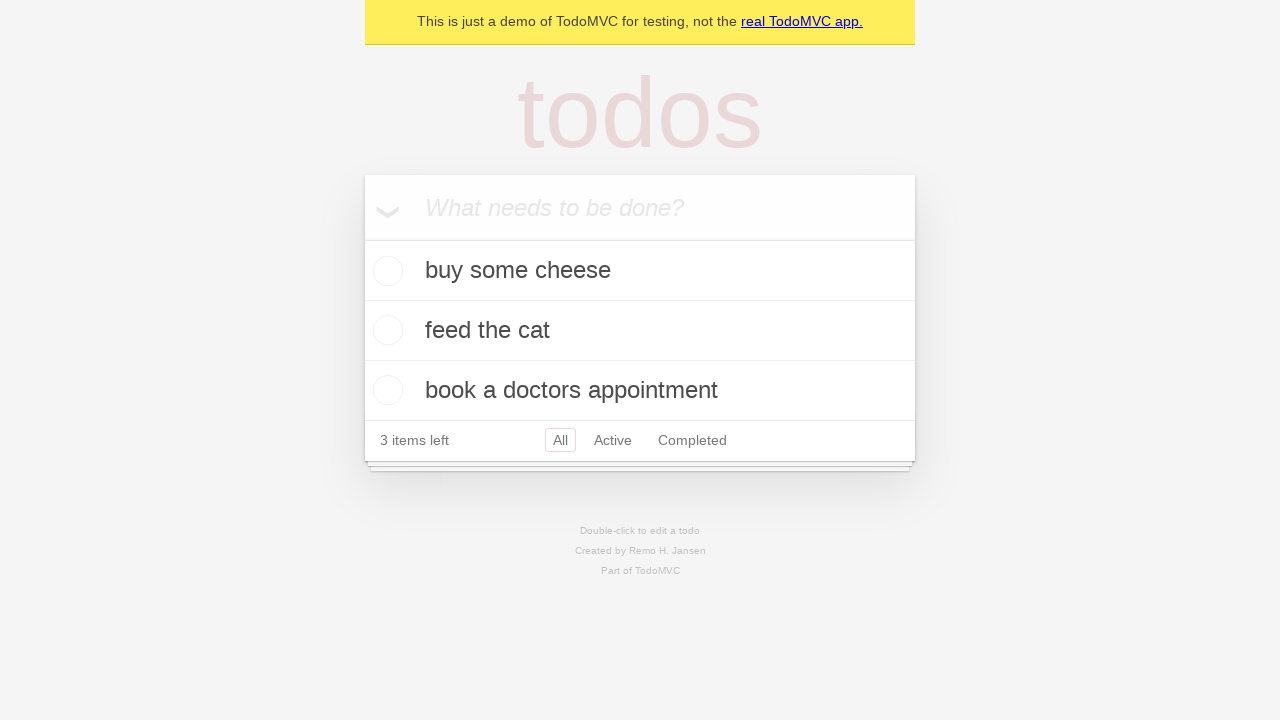

Waited for all three todo items to be added
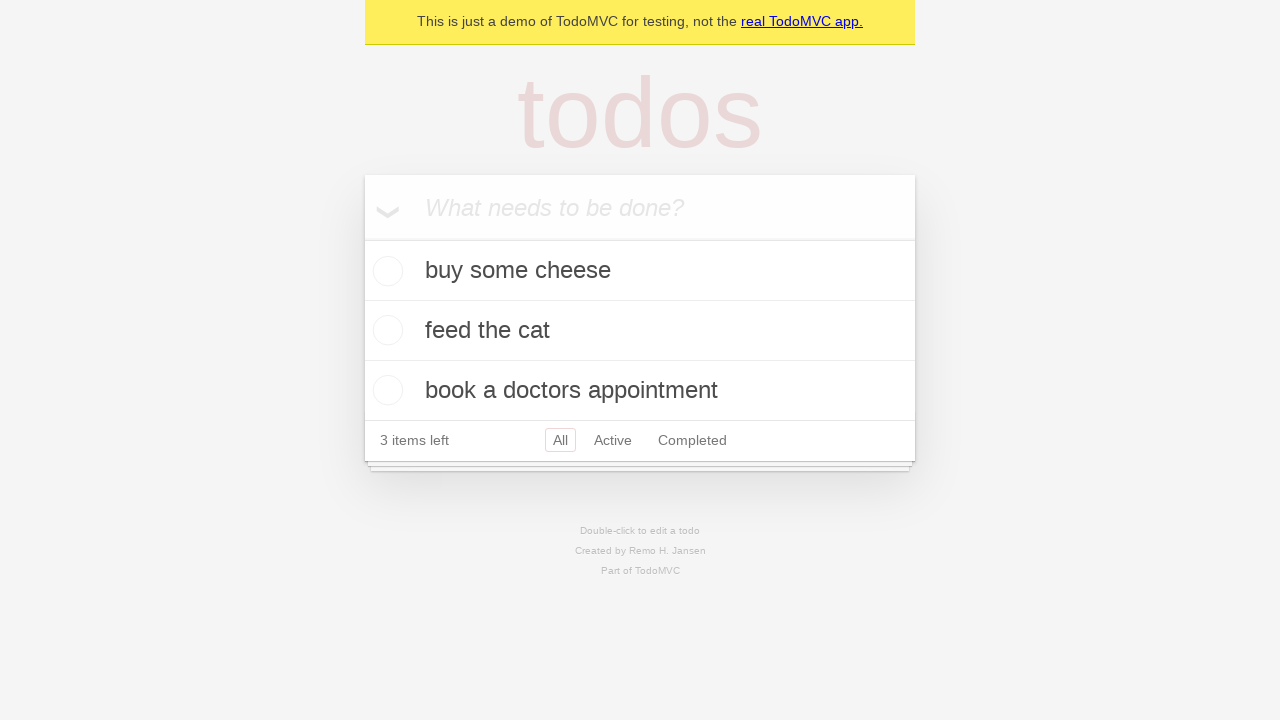

Checked the second todo item as completed at (385, 330) on internal:testid=[data-testid="todo-item"s] >> nth=1 >> internal:role=checkbox
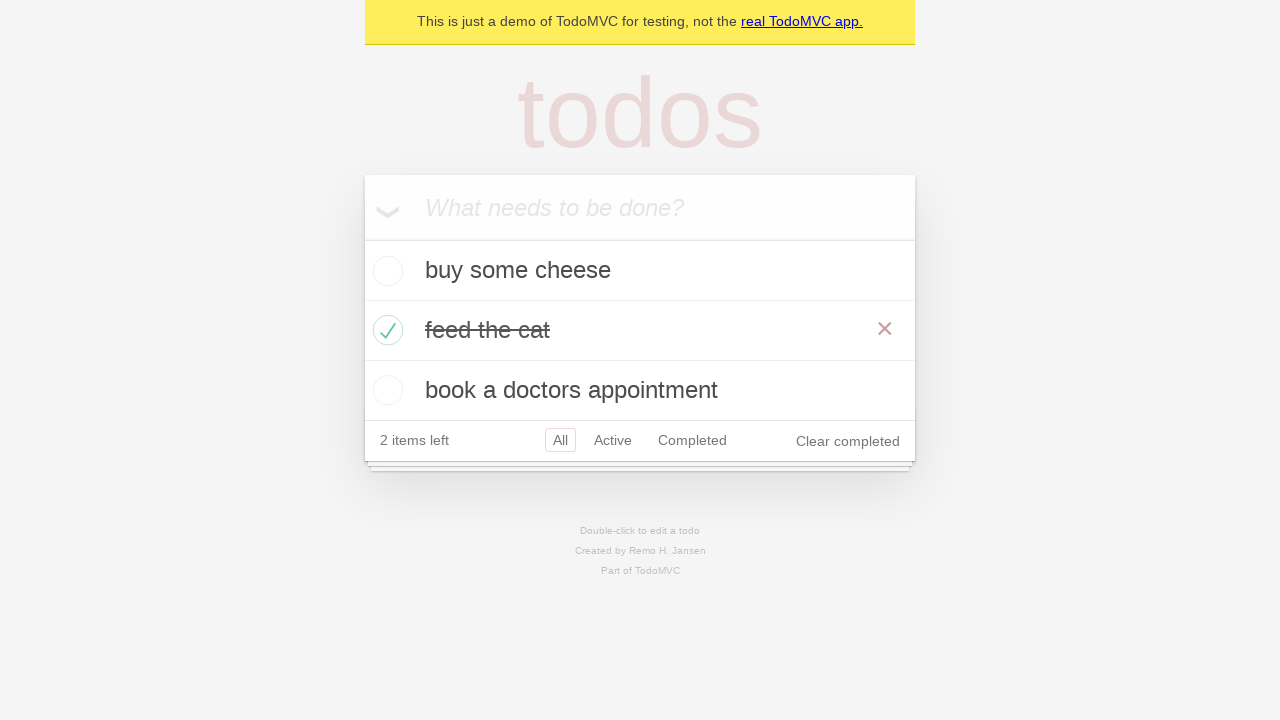

Clicked 'All' filter link at (560, 440) on internal:role=link[name="All"i]
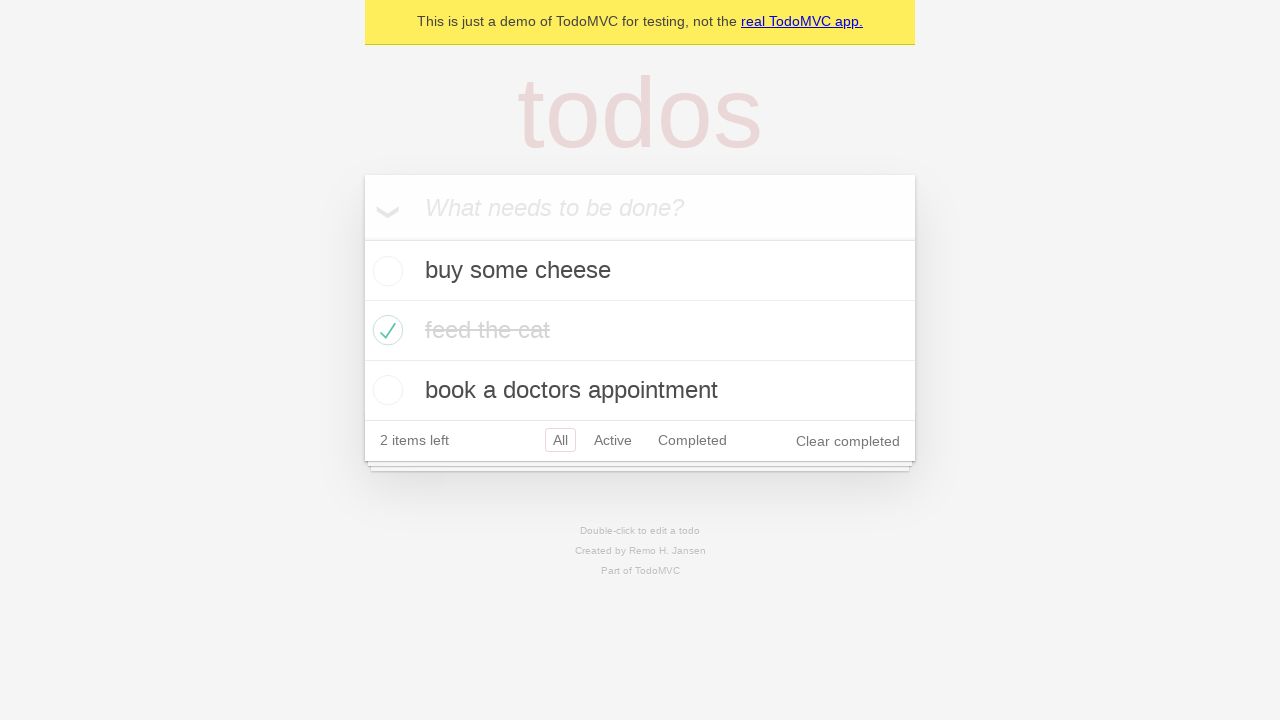

Clicked 'Active' filter link at (613, 440) on internal:role=link[name="Active"i]
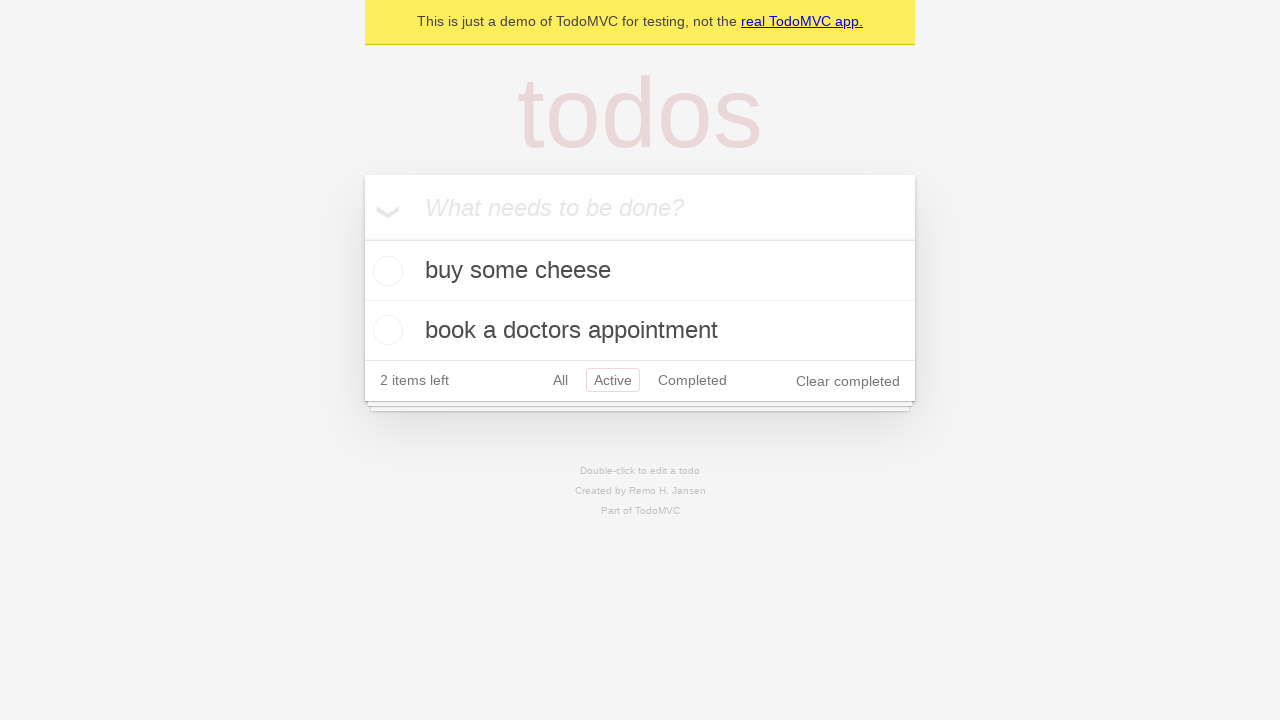

Clicked 'Completed' filter link at (692, 380) on internal:role=link[name="Completed"i]
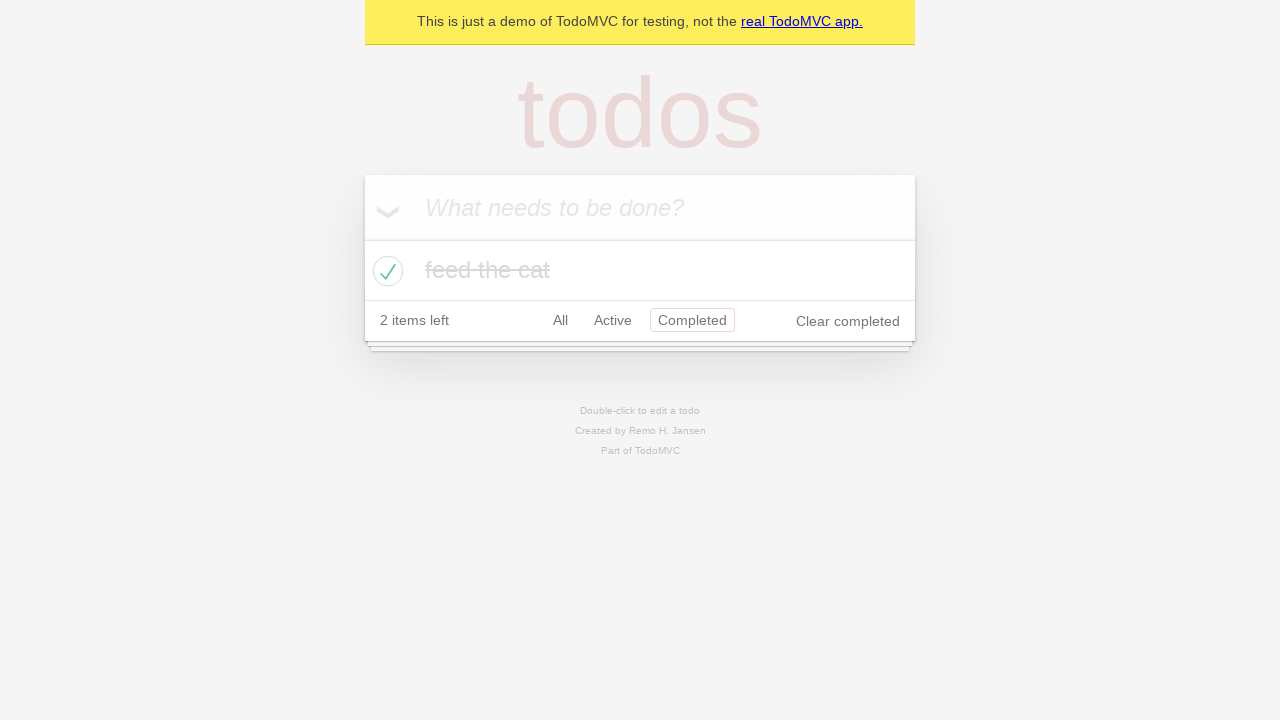

Navigated back using browser back button (should return to Active filter)
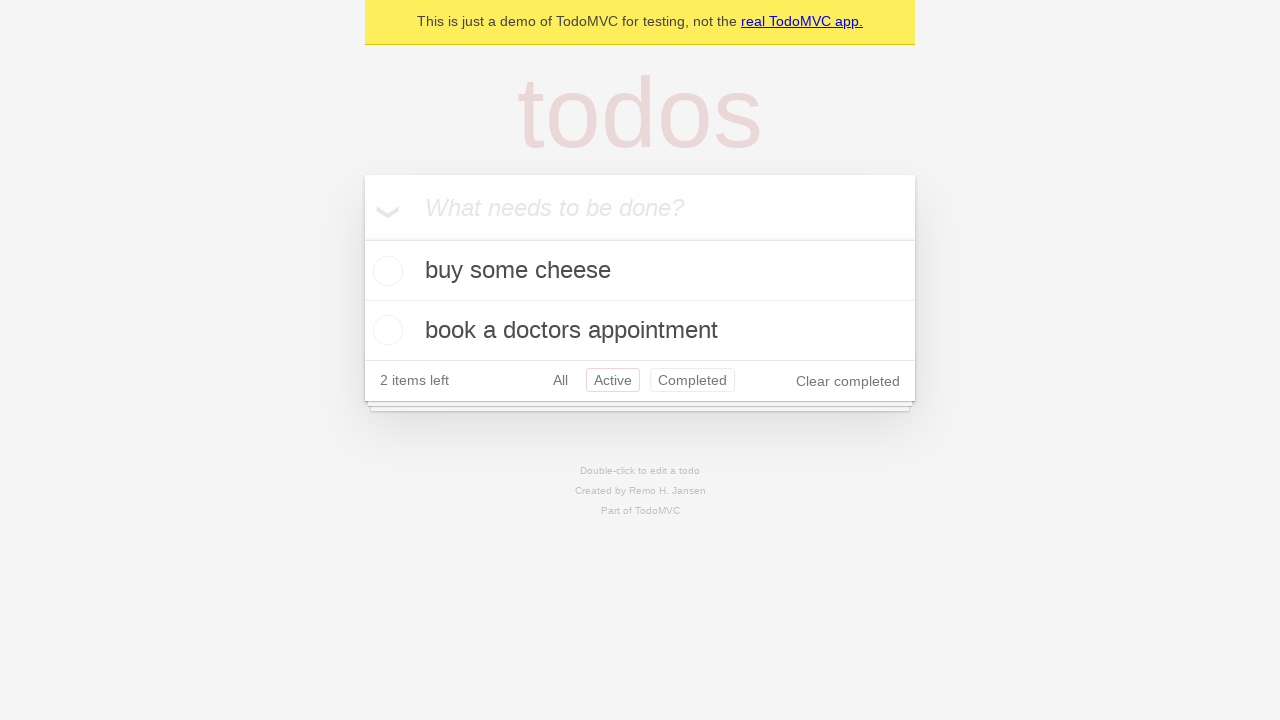

Navigated back using browser back button (should return to All filter)
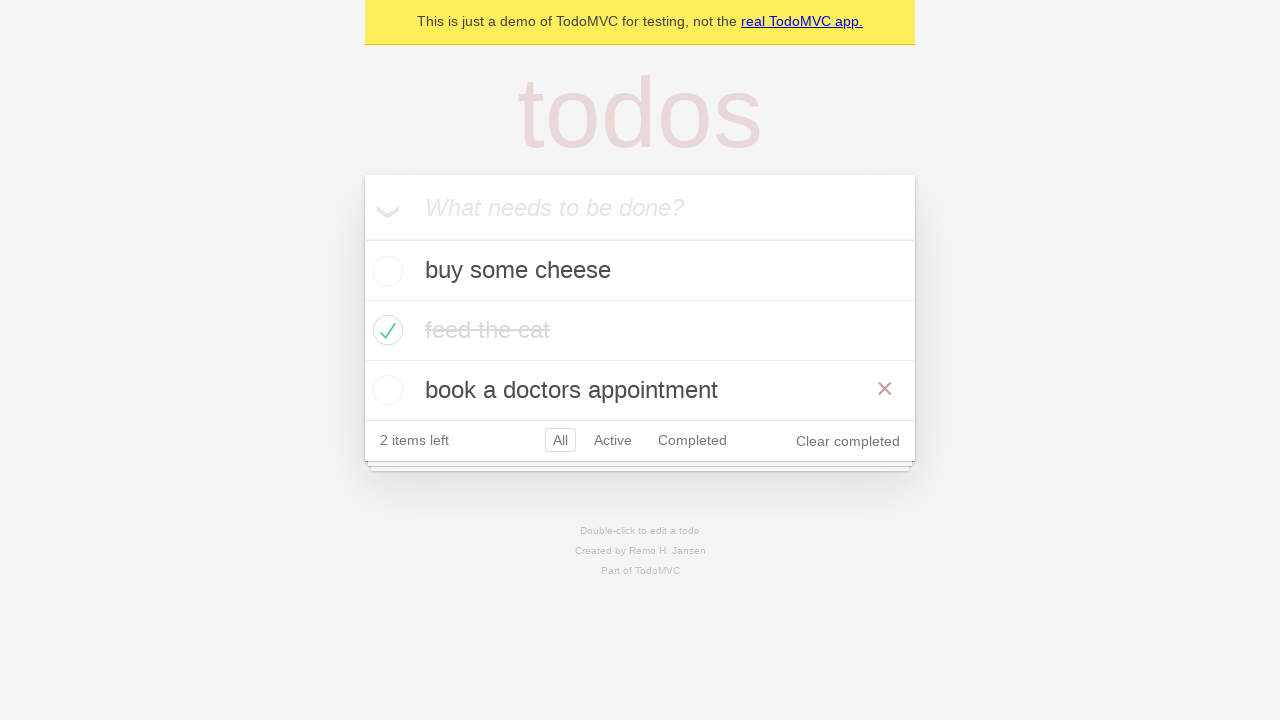

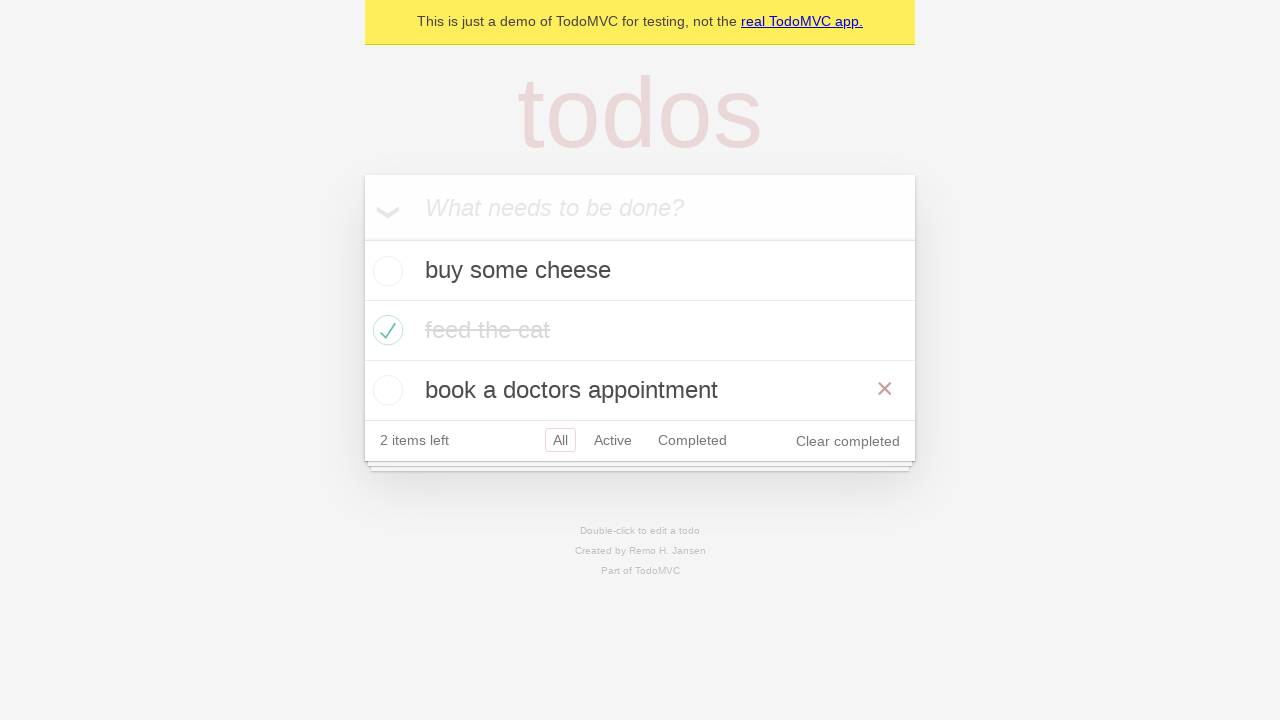